Tests that edits are cancelled when pressing Escape

Starting URL: https://demo.playwright.dev/todomvc

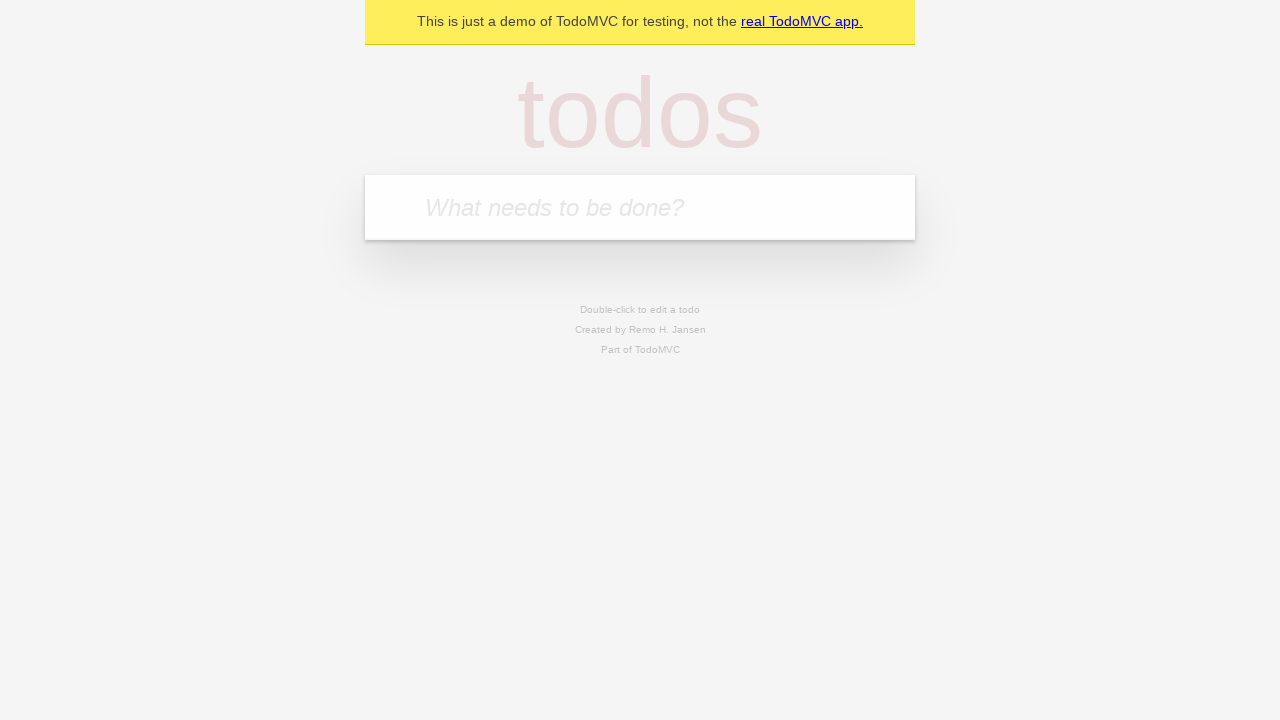

Filled new todo input with 'buy some cheese' on internal:attr=[placeholder="What needs to be done?"i]
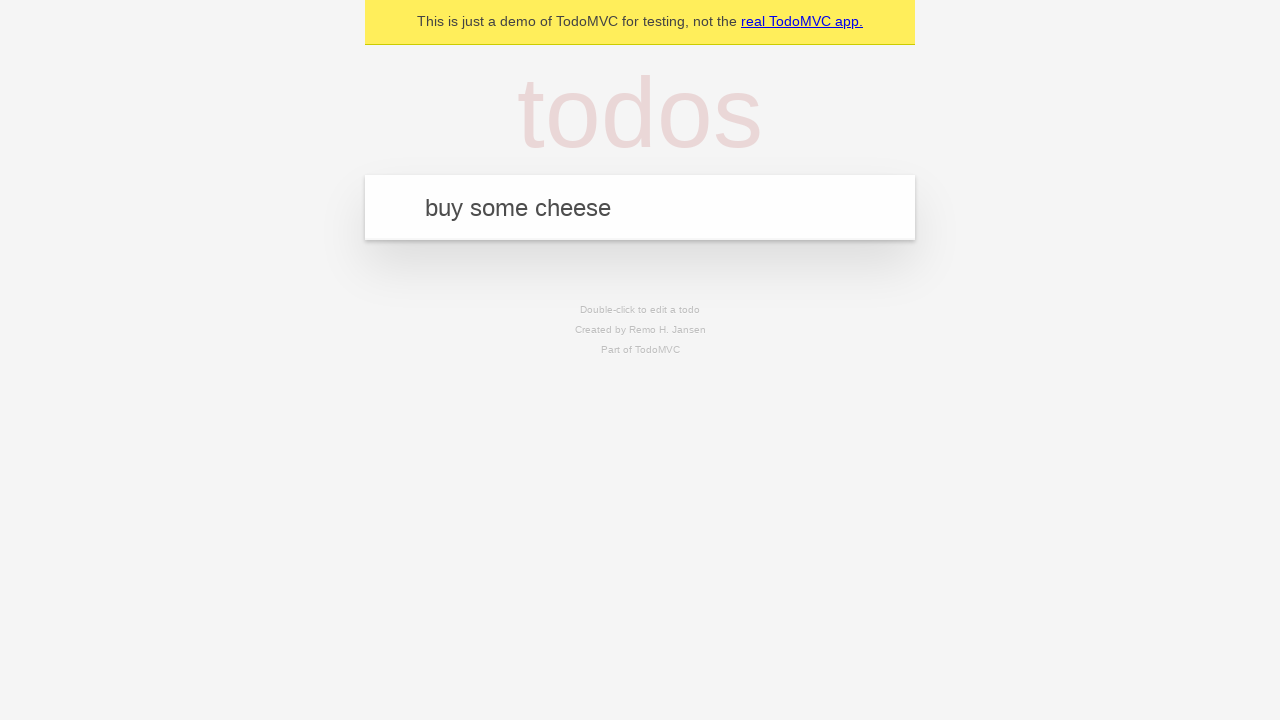

Pressed Enter to create todo 'buy some cheese' on internal:attr=[placeholder="What needs to be done?"i]
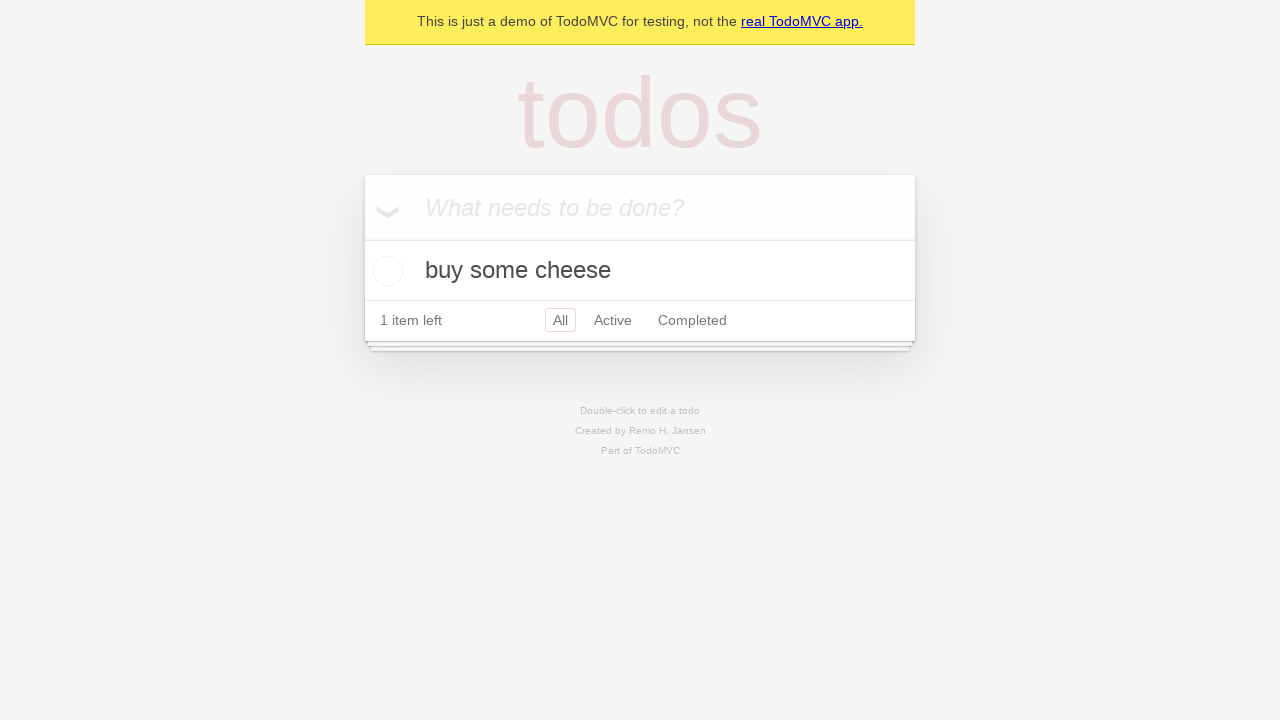

Filled new todo input with 'feed the cat' on internal:attr=[placeholder="What needs to be done?"i]
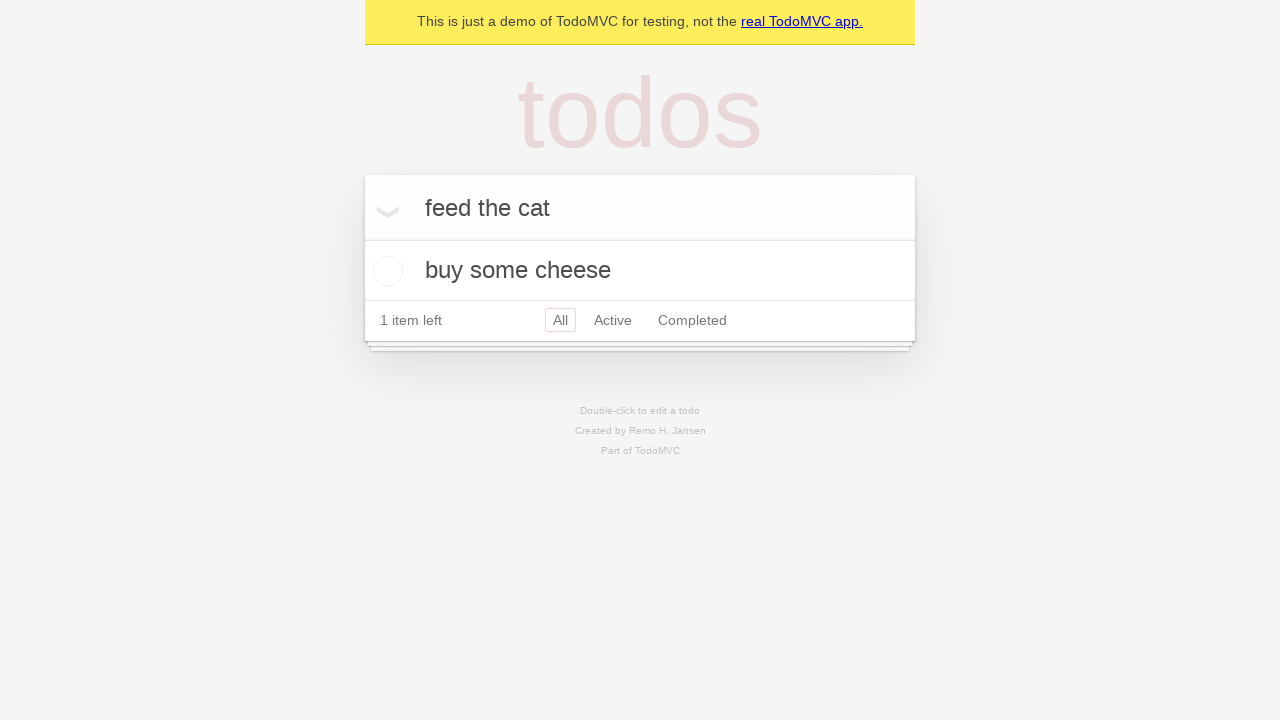

Pressed Enter to create todo 'feed the cat' on internal:attr=[placeholder="What needs to be done?"i]
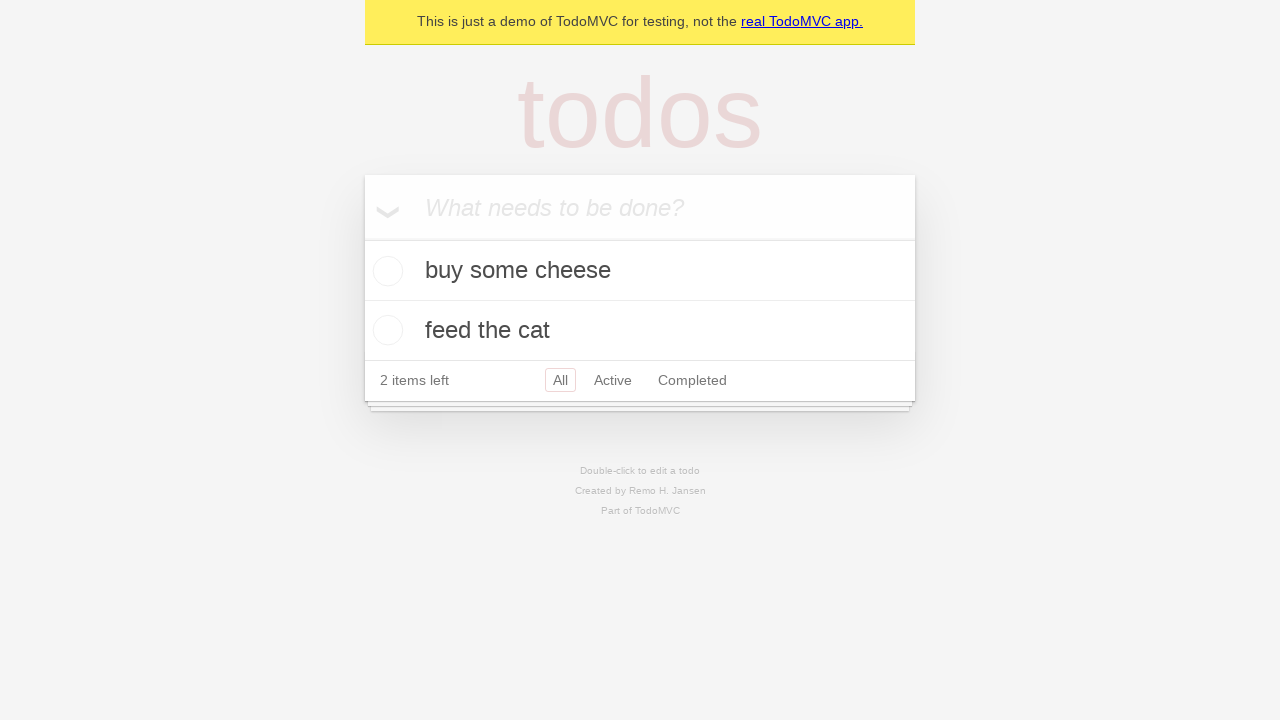

Filled new todo input with 'book a doctors appointment' on internal:attr=[placeholder="What needs to be done?"i]
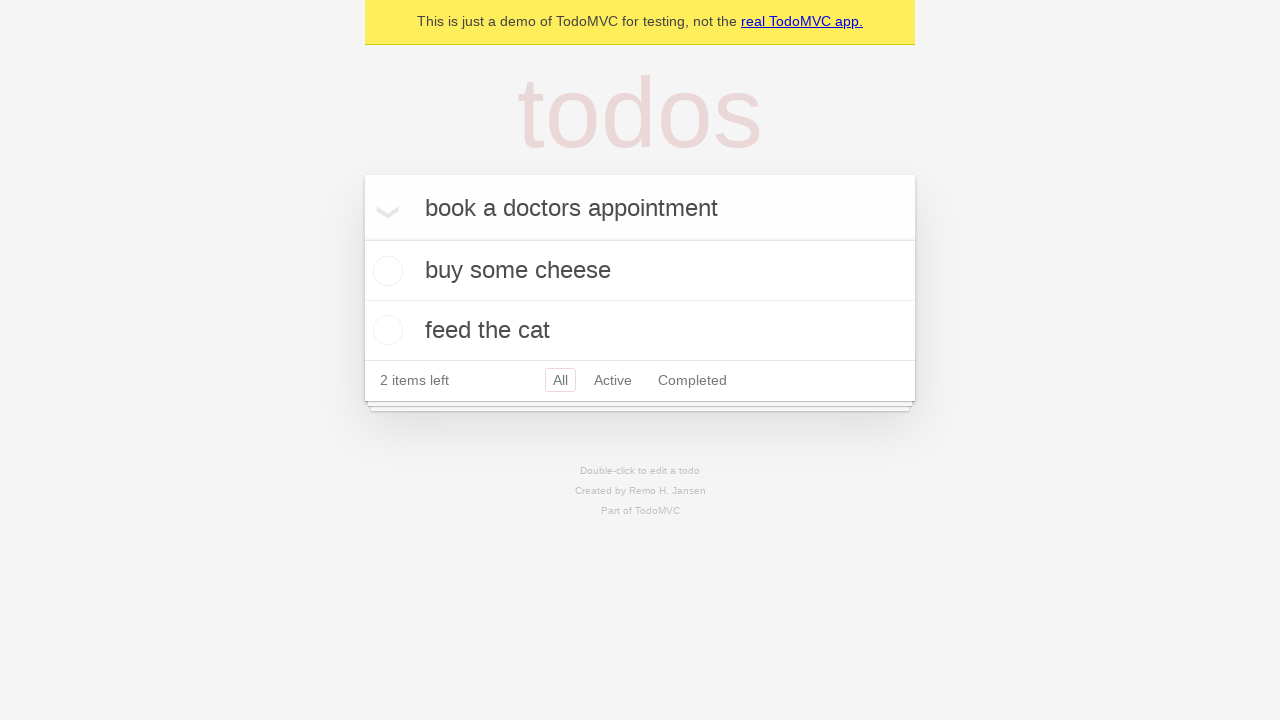

Pressed Enter to create todo 'book a doctors appointment' on internal:attr=[placeholder="What needs to be done?"i]
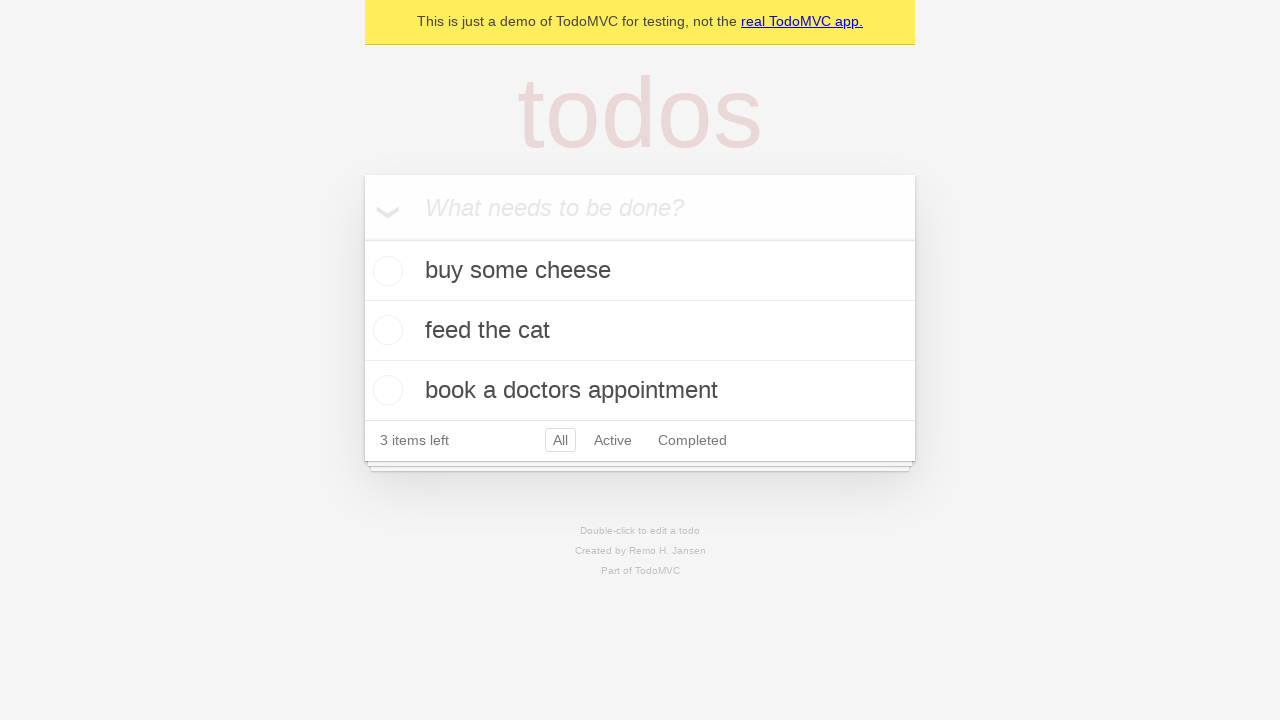

Double-clicked second todo item to enter edit mode at (640, 331) on [data-testid='todo-item'] >> nth=1
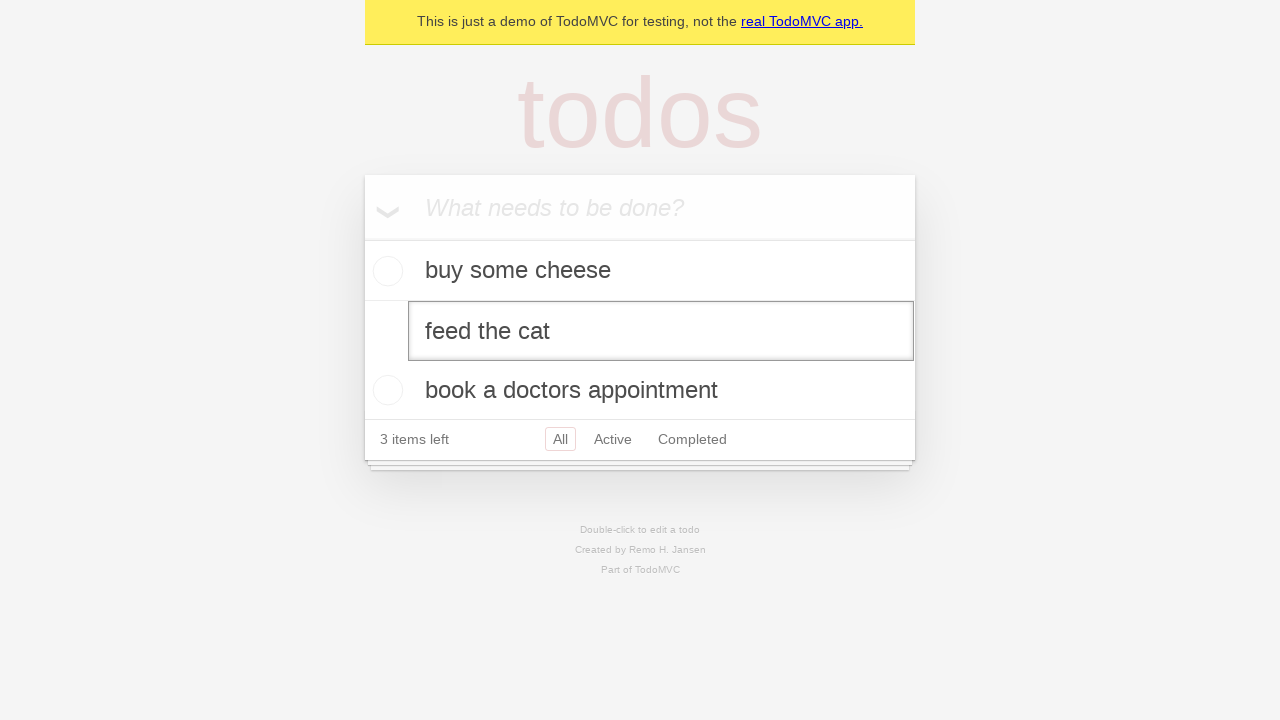

Filled edit field with 'buy some sausages' on [data-testid='todo-item'] >> nth=1 >> internal:role=textbox[name="Edit"i]
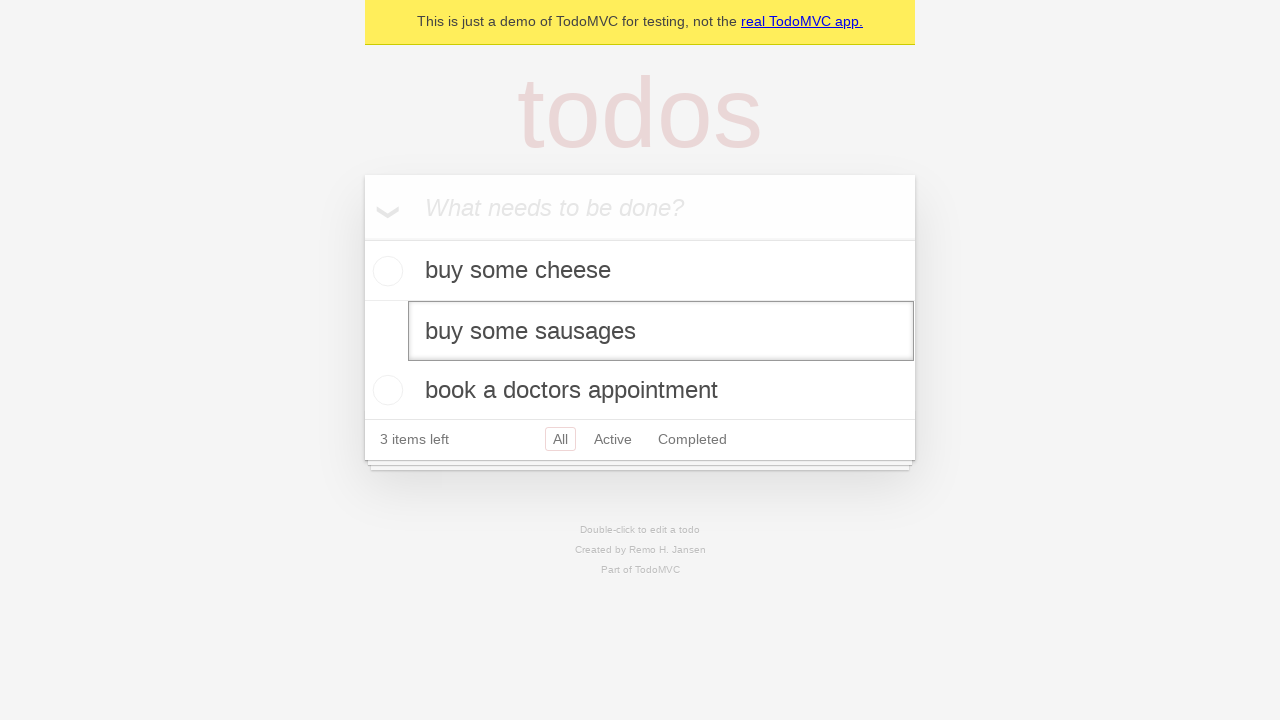

Pressed Escape to cancel edit on [data-testid='todo-item'] >> nth=1 >> internal:role=textbox[name="Edit"i]
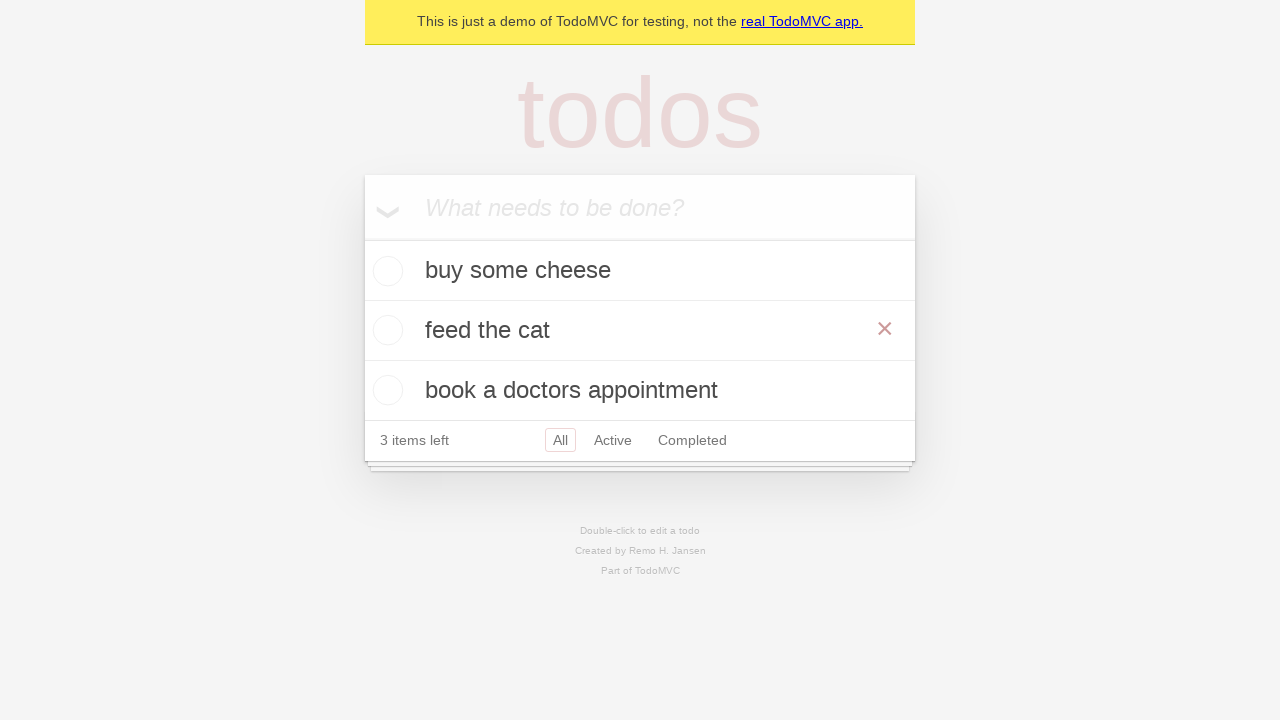

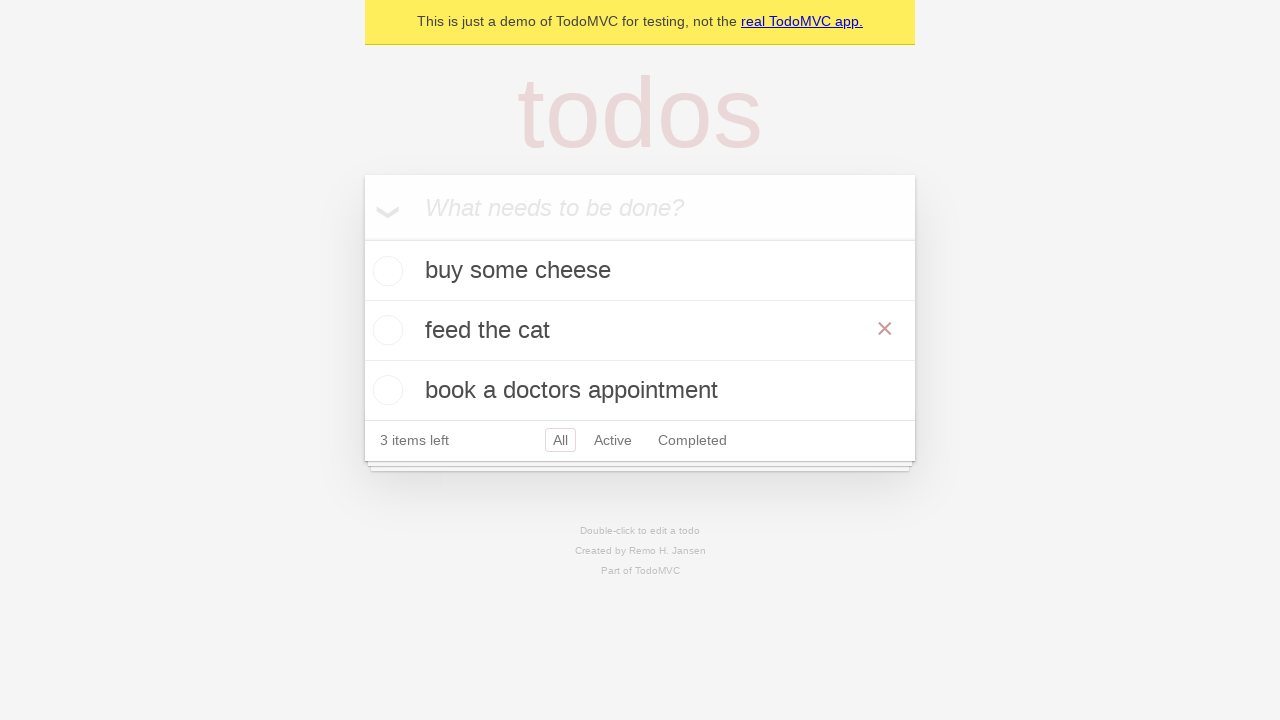